Tests the product search functionality on Supermarket23 by navigating to search results and verifying that product listings are displayed with expected elements like name and price.

Starting URL: https://www.supermarket23.com/en/buscar?q=coffee

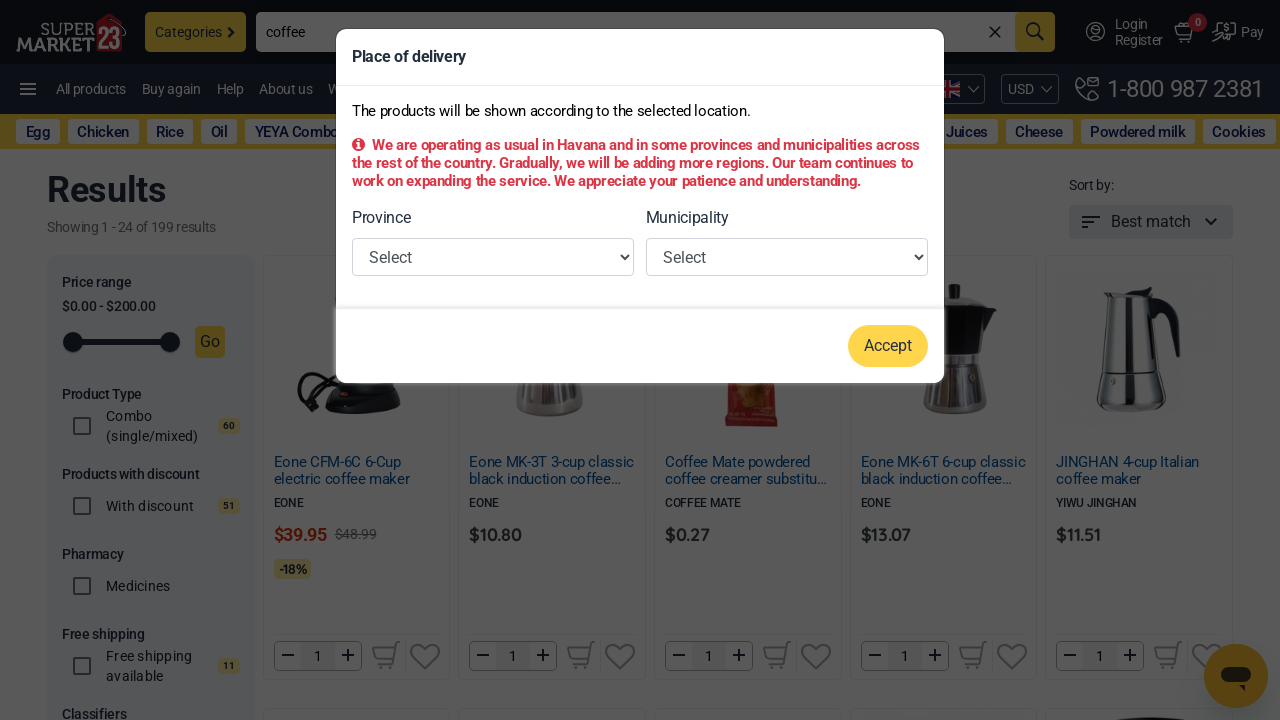

Product listings loaded on search results page
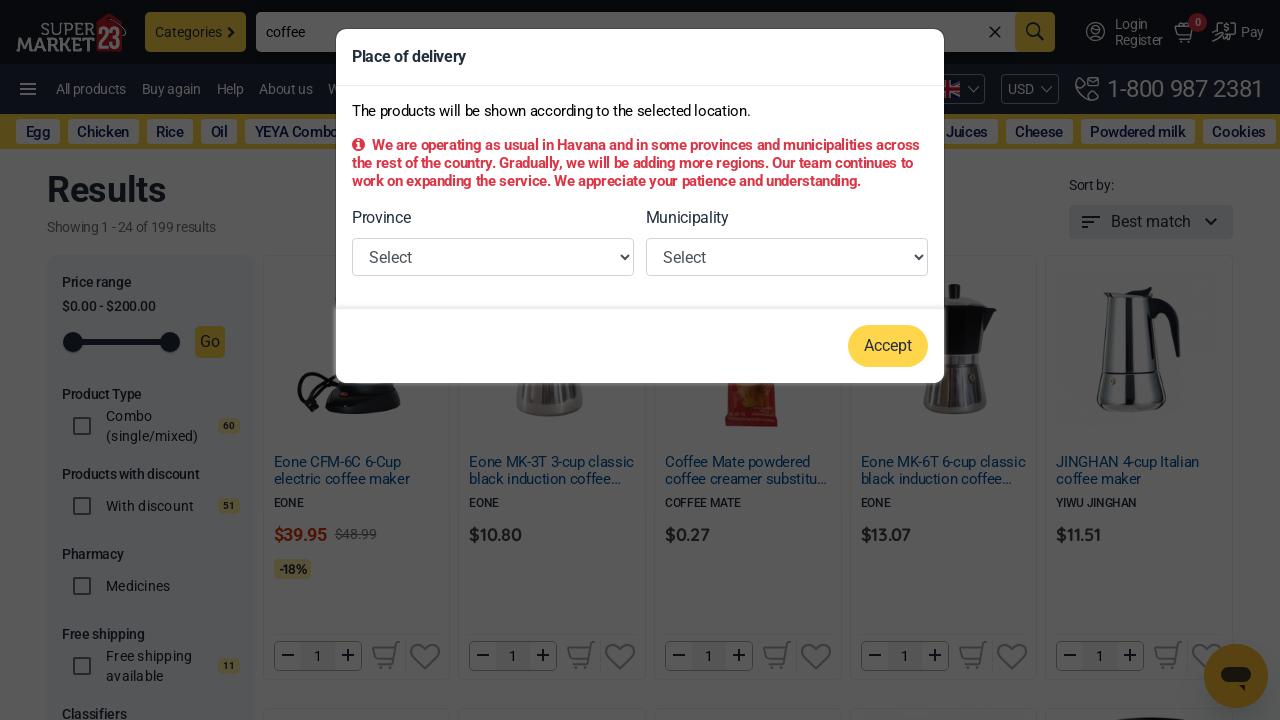

Results count text 'Showing' is displayed
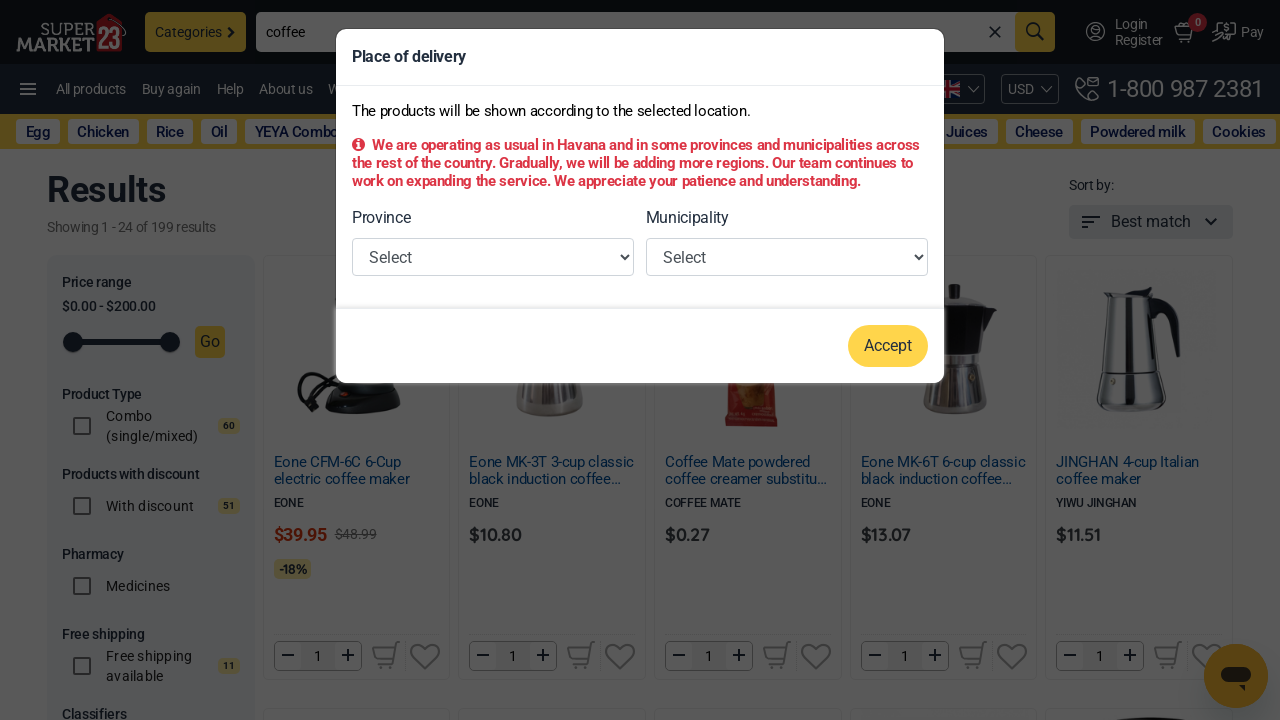

Product name links are displayed
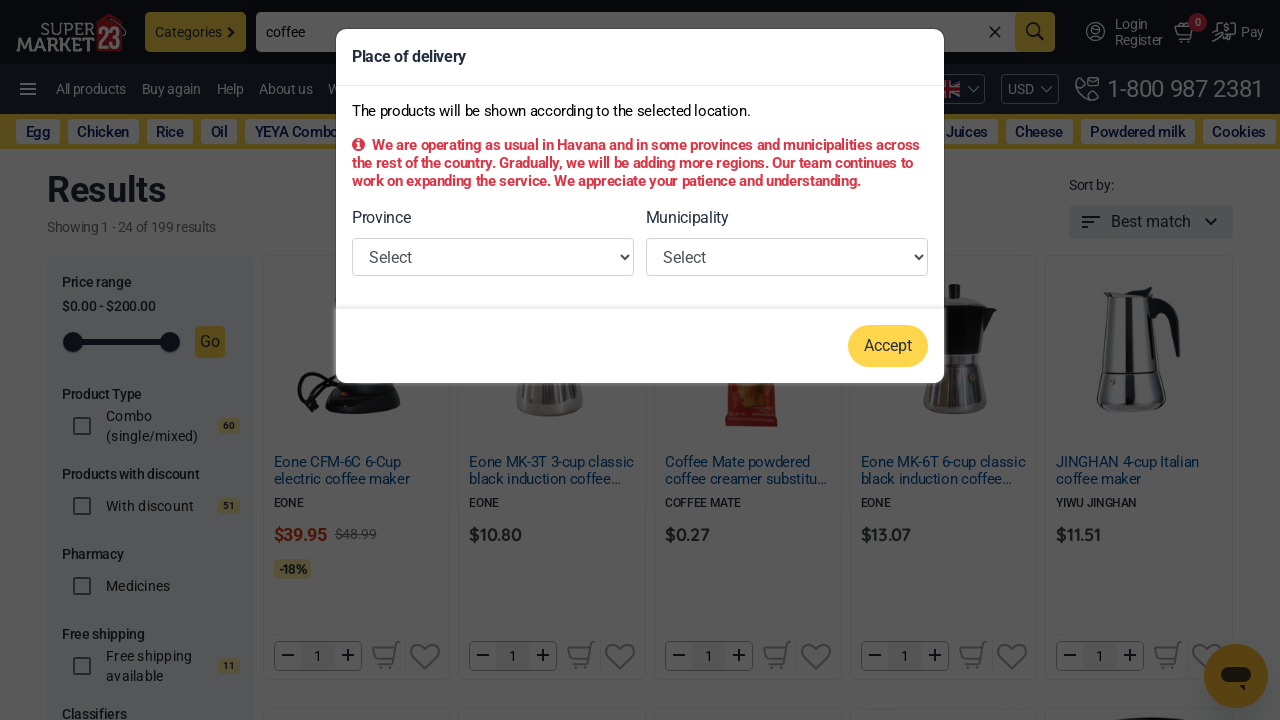

Product prices are displayed
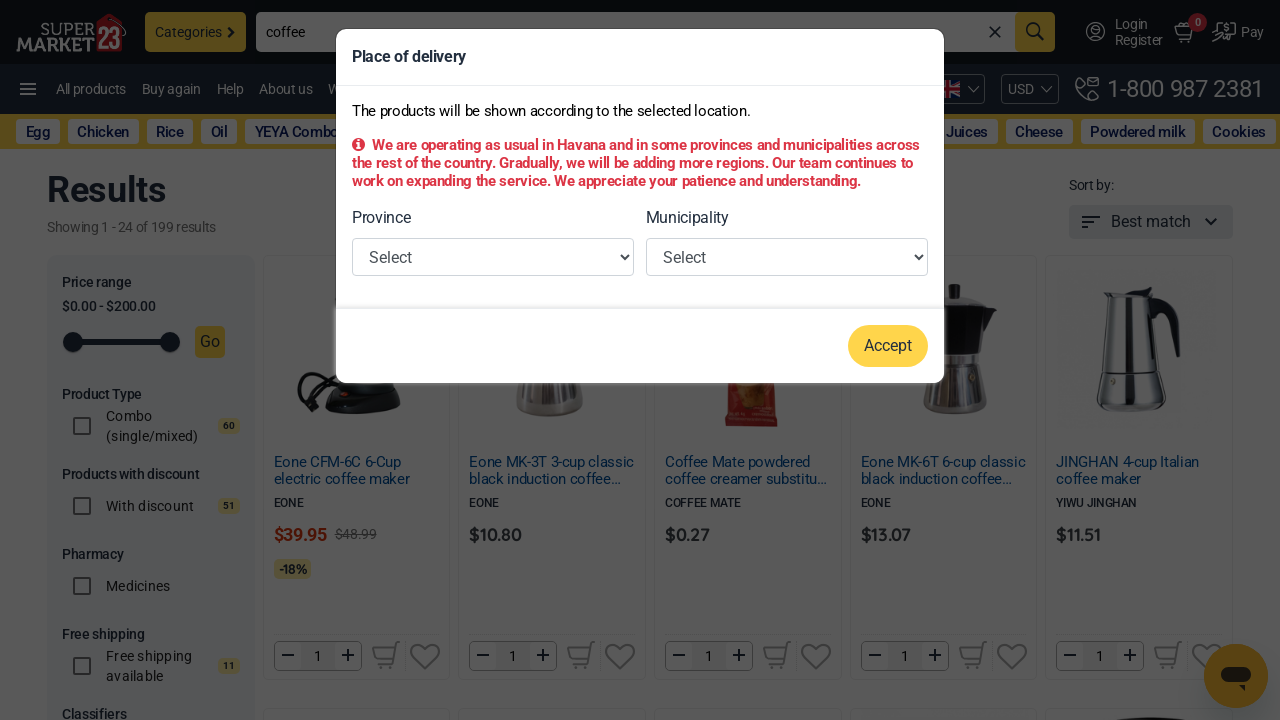

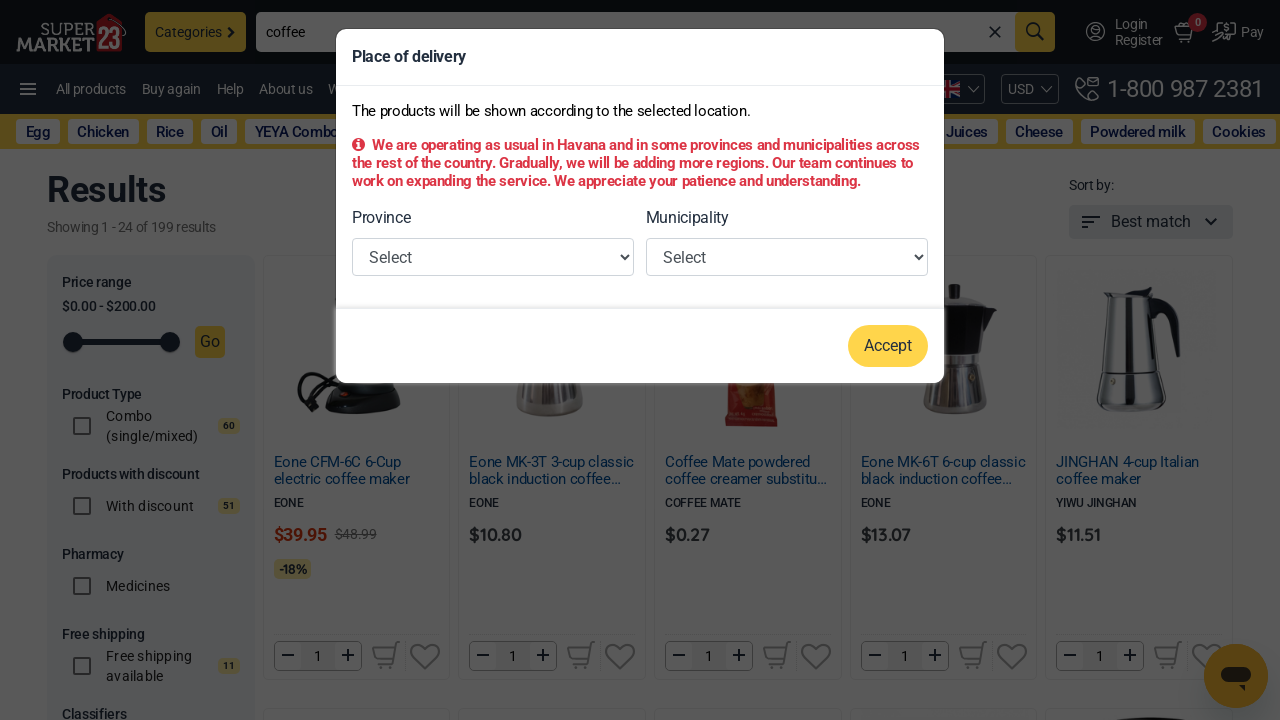